Tests language switching functionality on the website by clicking language links and verifying URL changes

Starting URL: https://ormea.pl/

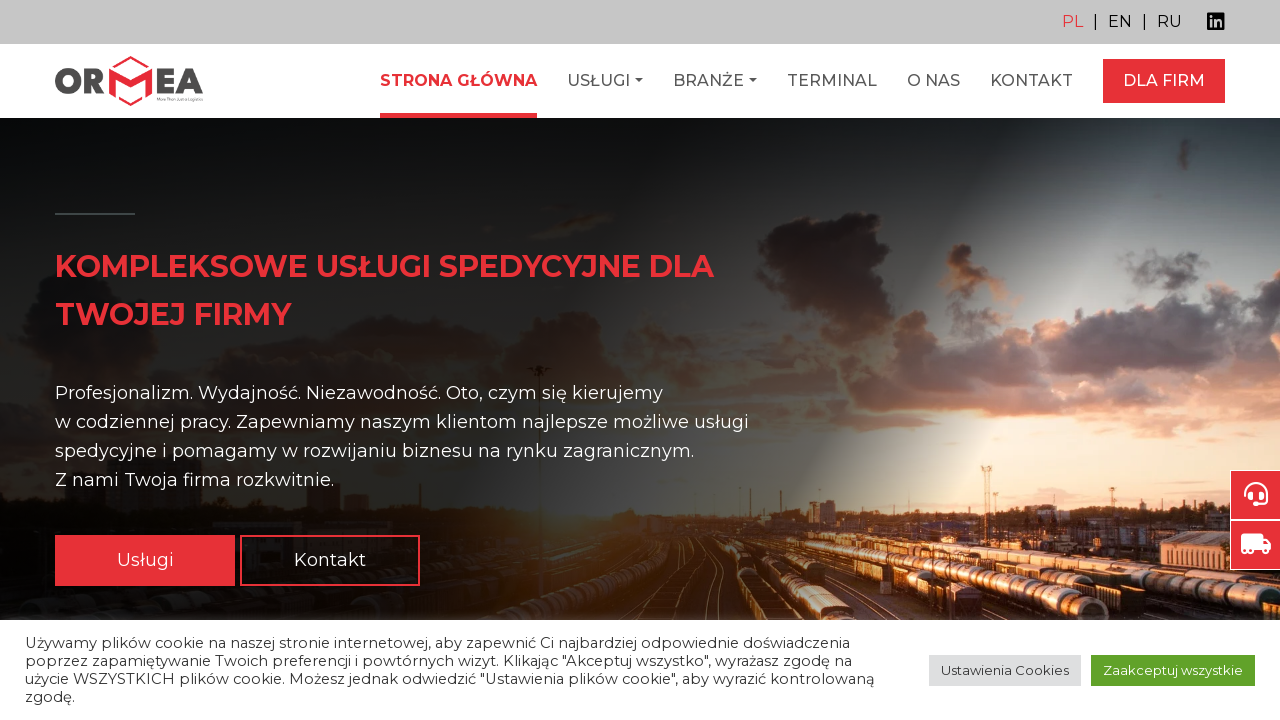

Navigated to https://ormea.pl/
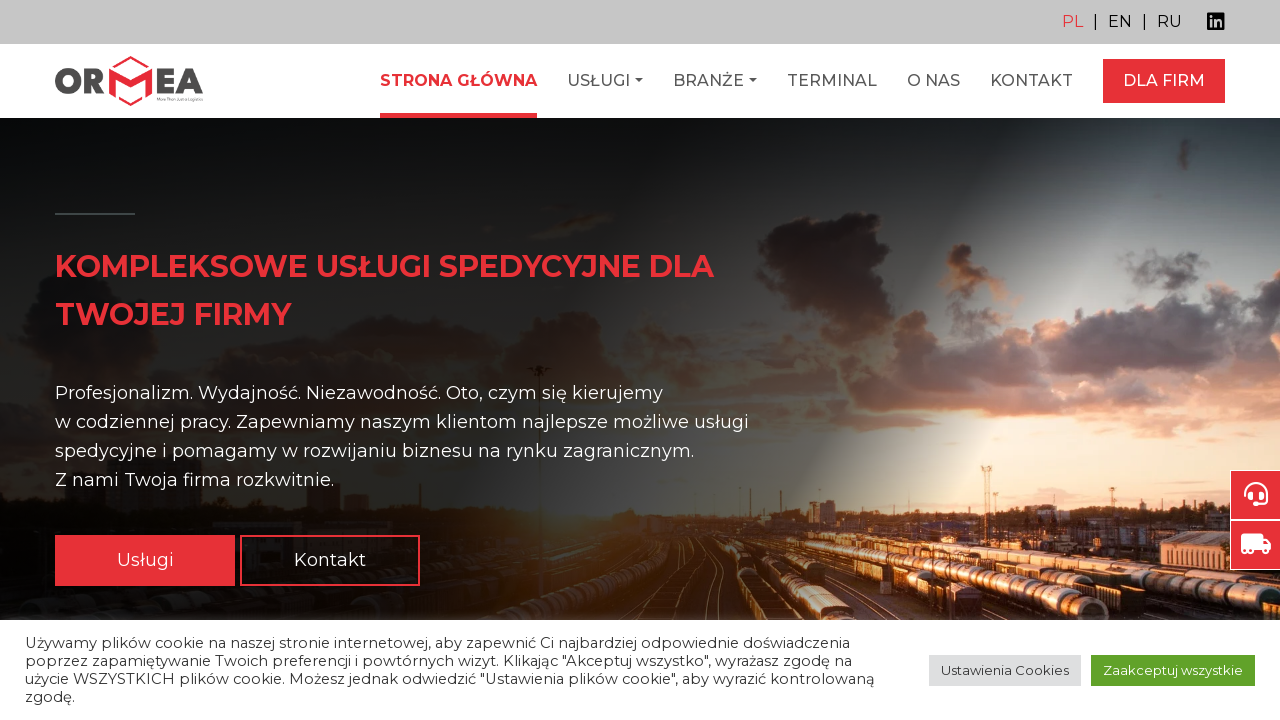

Clicked English language link at (1108, 22) on a[href='https://ormea.pl/en/']
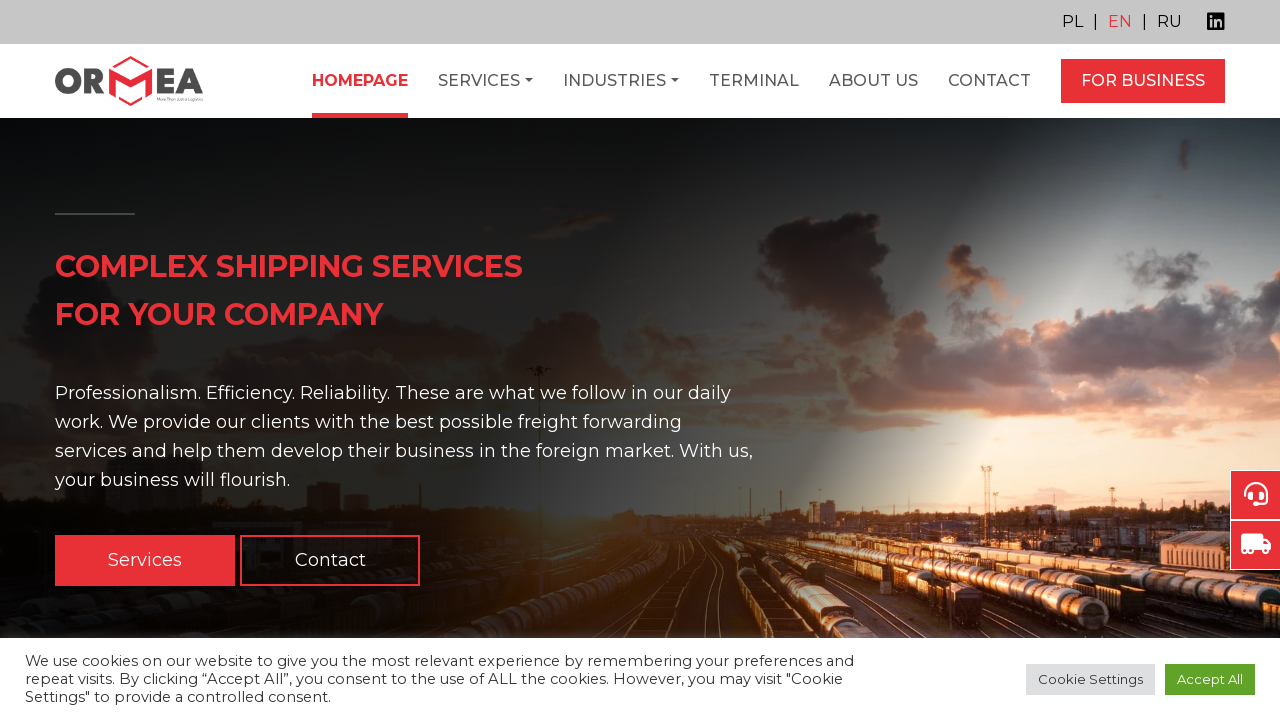

URL changed to English version https://ormea.pl/en/
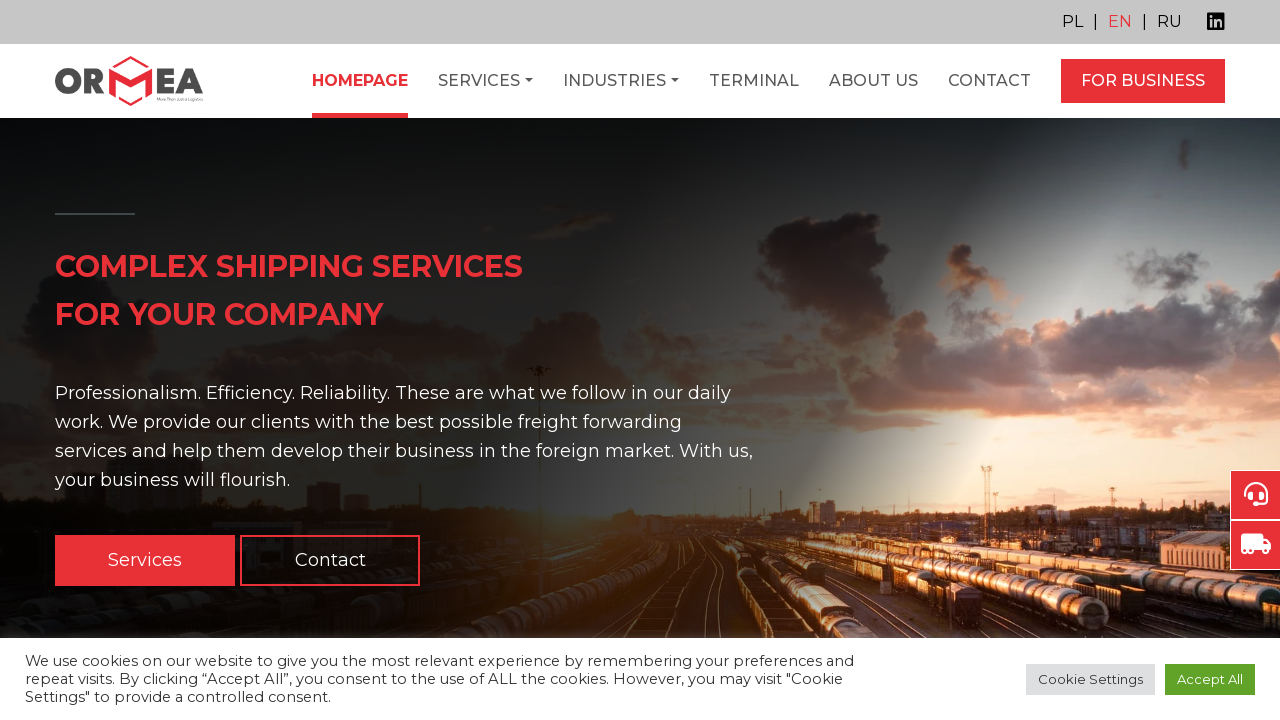

Navigated back to https://ormea.pl/
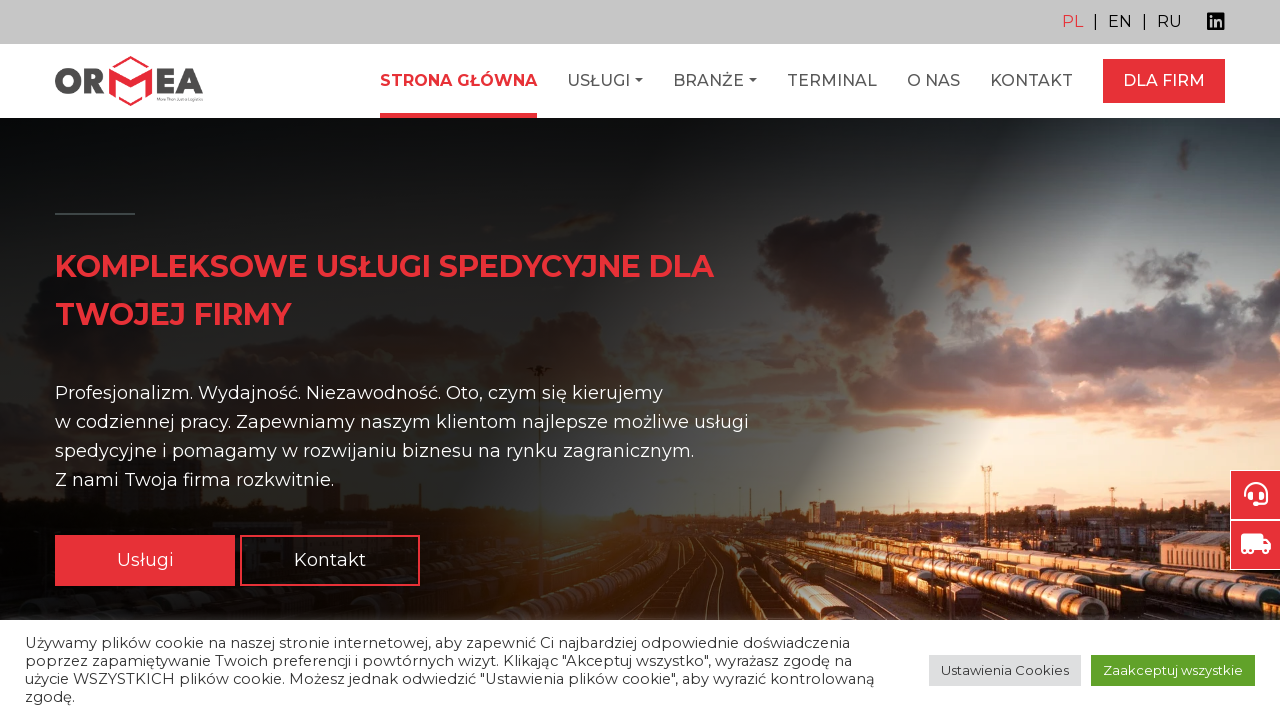

Clicked Russian language link at (1157, 22) on a[href='https://ormea.pl/ru/']
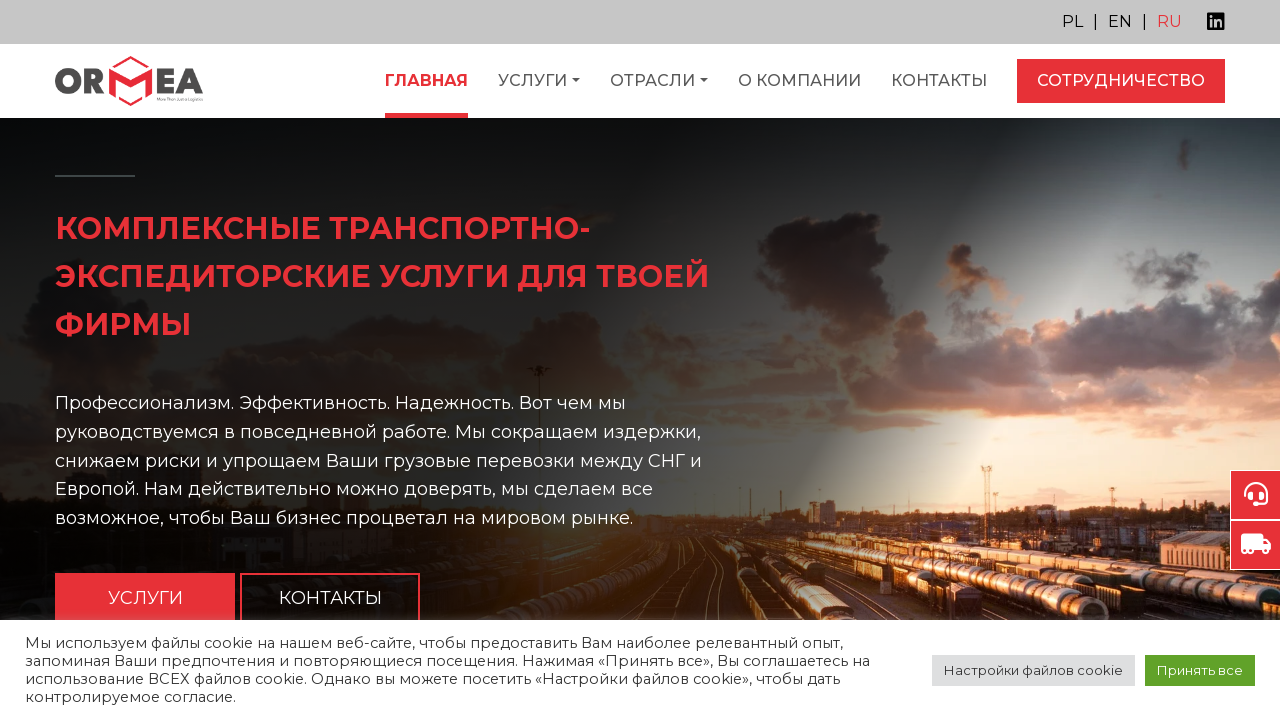

URL changed to Russian version https://ormea.pl/ru/
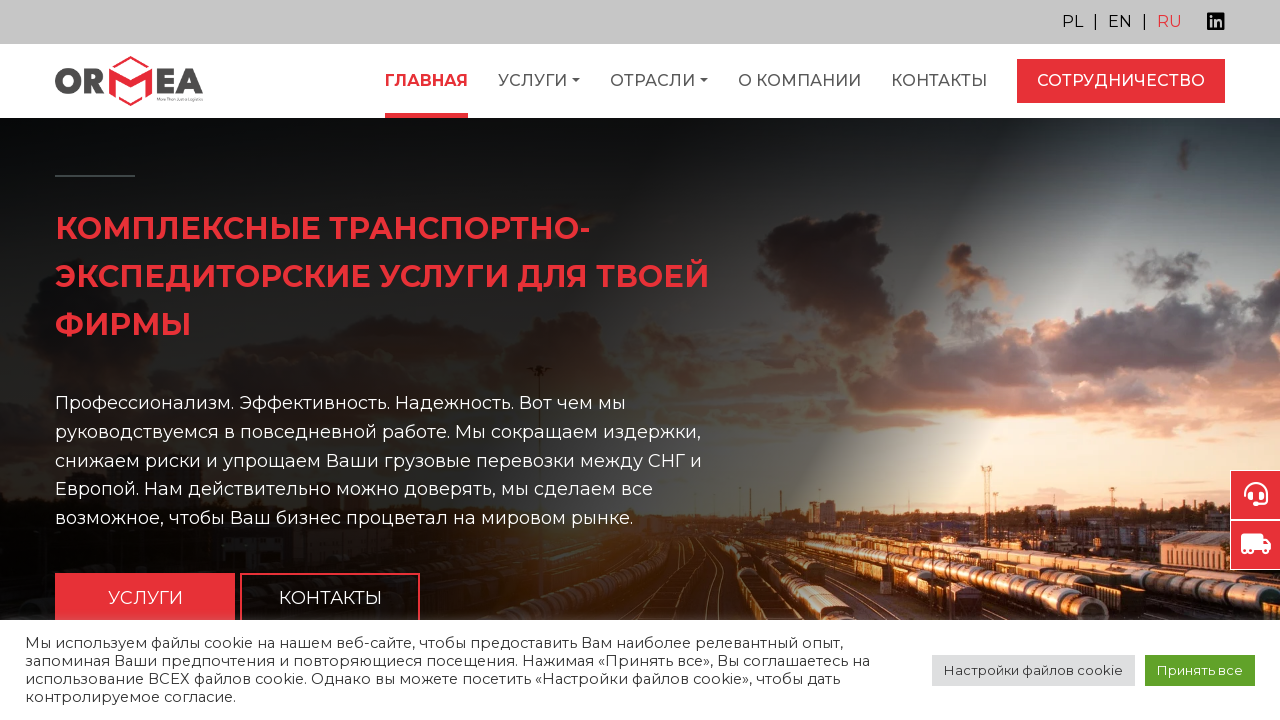

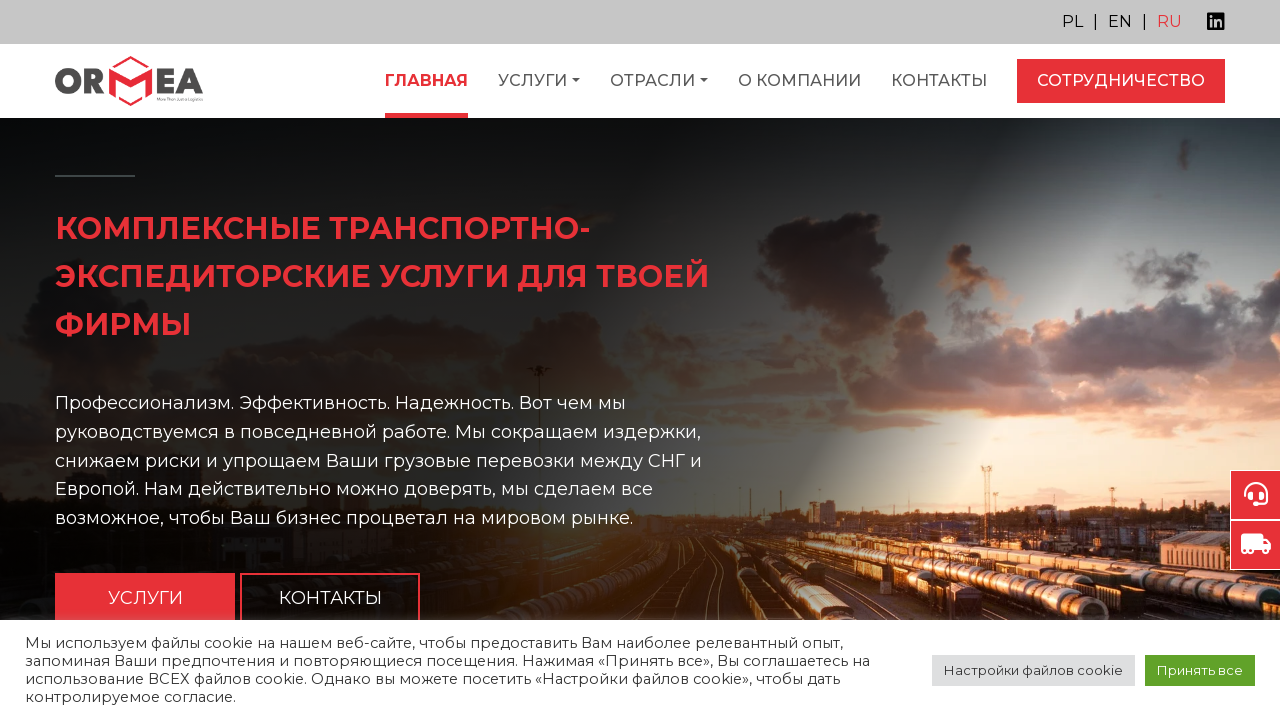